Tests clicking an element that exists and is visible, then verifies the text changes to "Ruby!"

Starting URL: http://watir.com/examples/non_control_elements.html

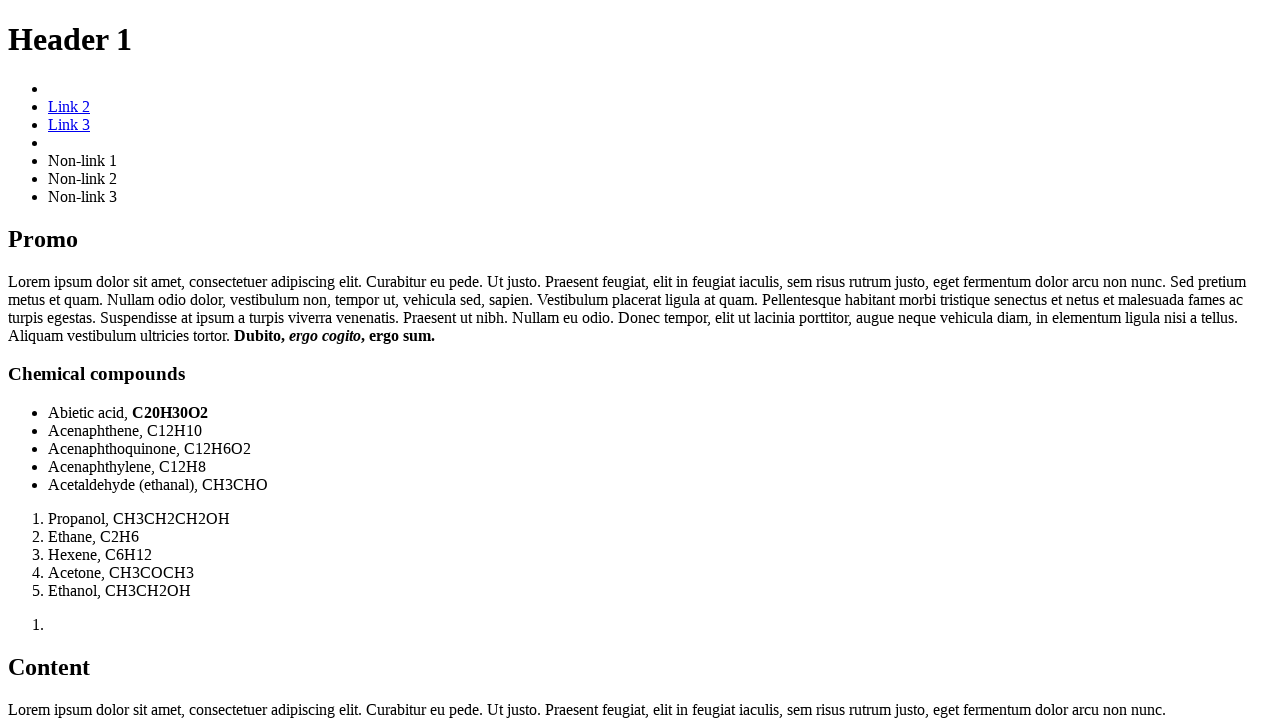

Clicked element with id 'best_language' at (640, 361) on #best_language
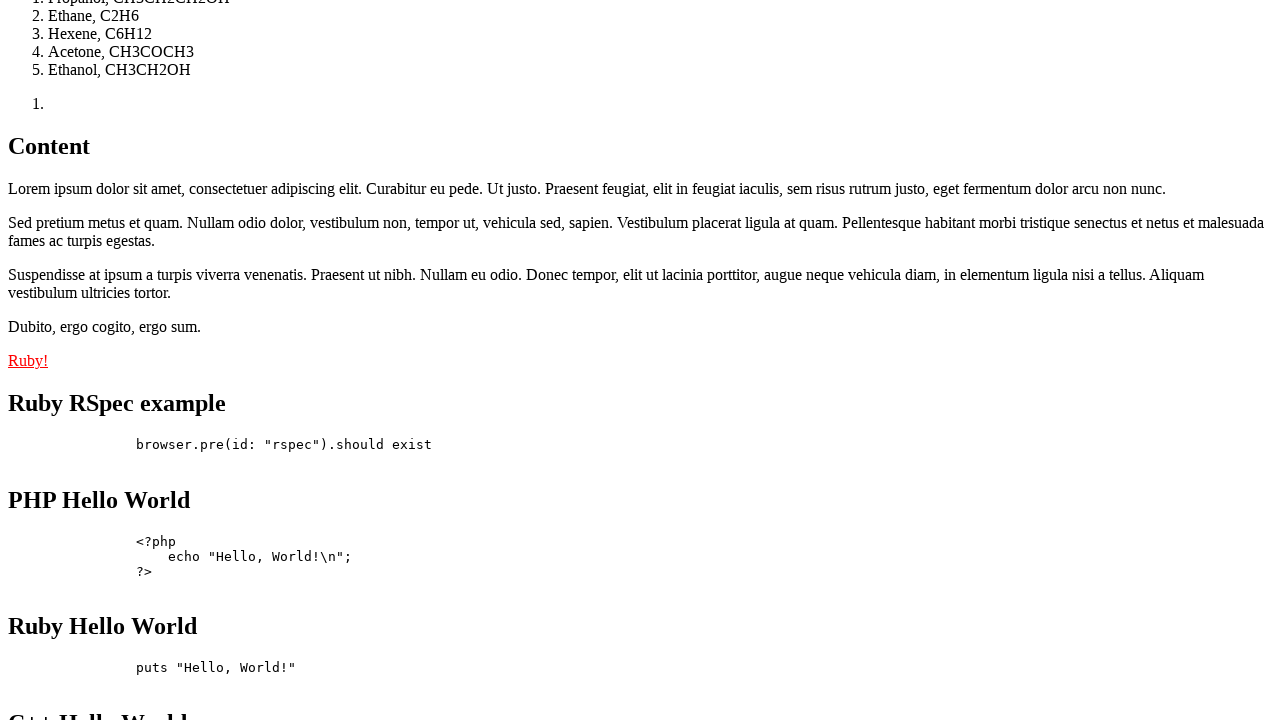

Located element with id 'best_language'
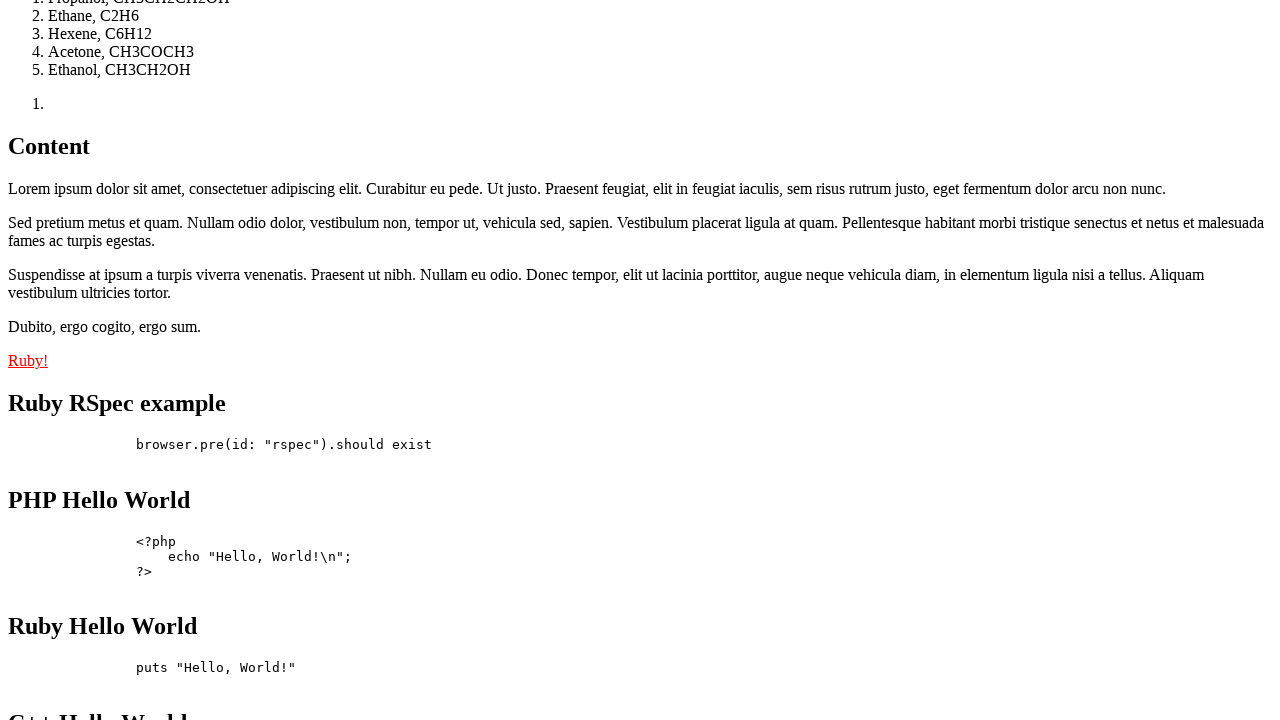

Verified element text changed to 'Ruby!'
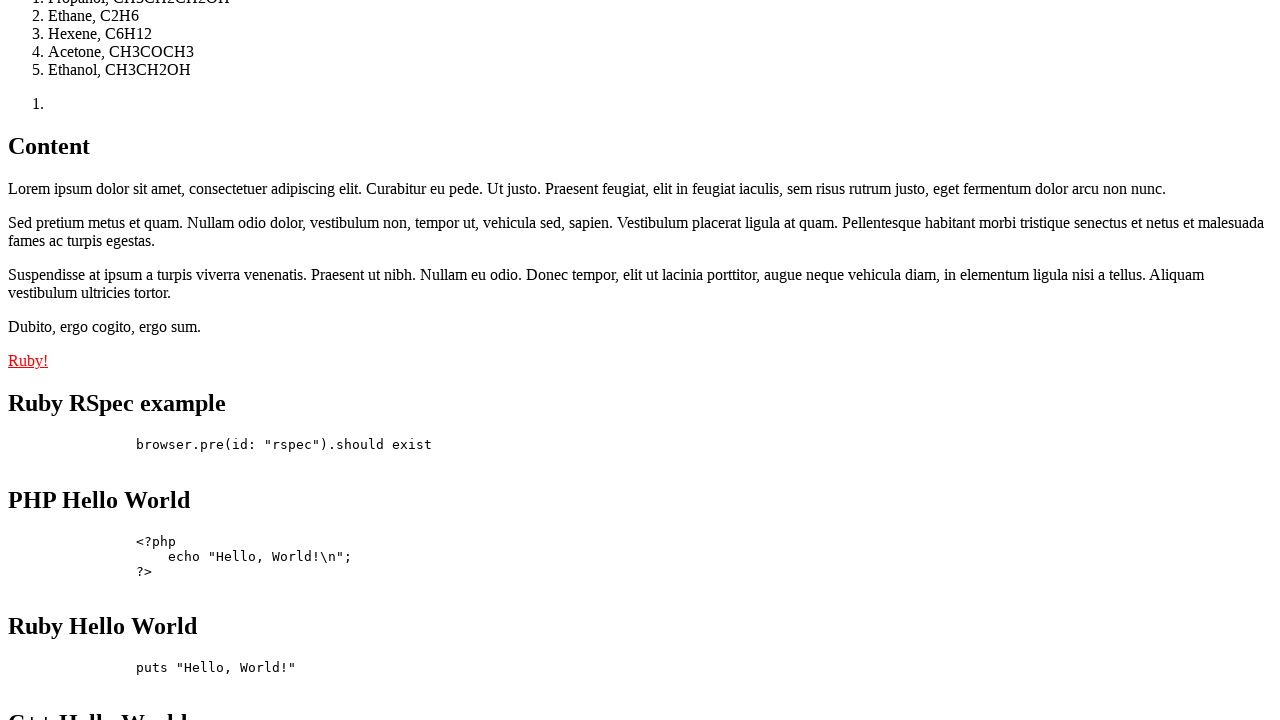

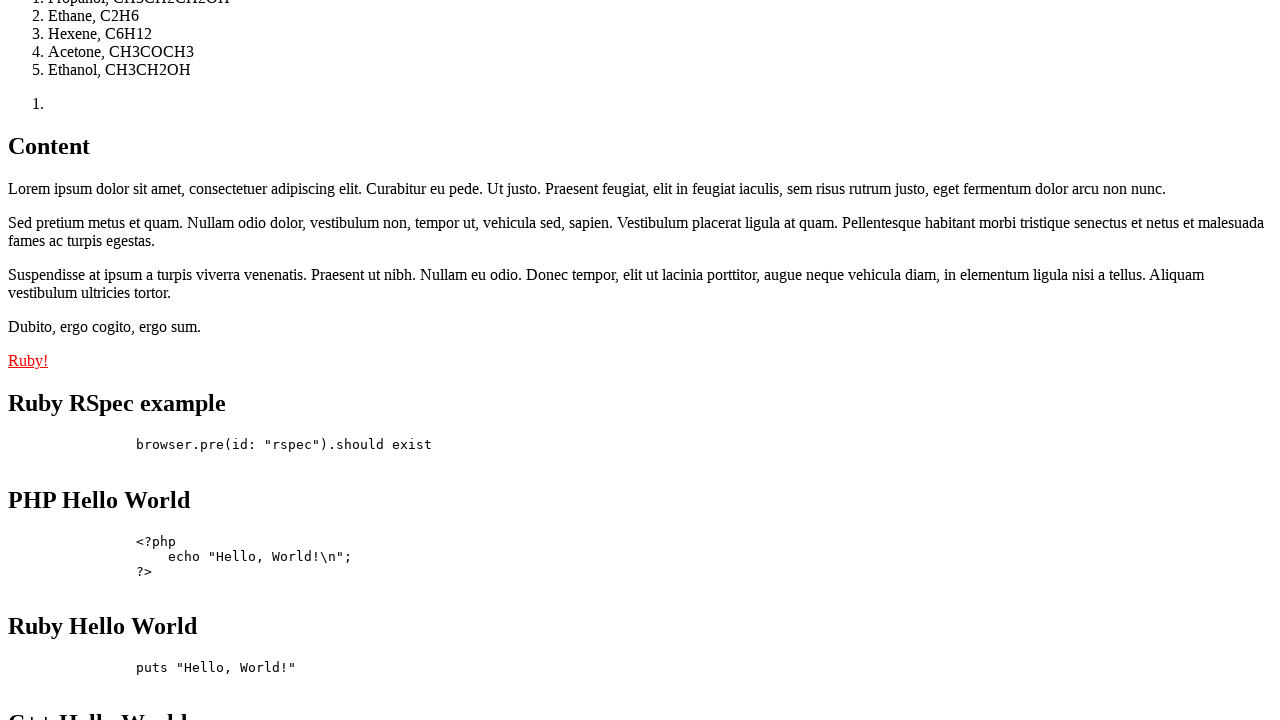